Tests auto-suggestive dropdown functionality by typing a partial country name and selecting "India" from the suggestions that appear

Starting URL: https://rahulshettyacademy.com/dropdownsPractise/

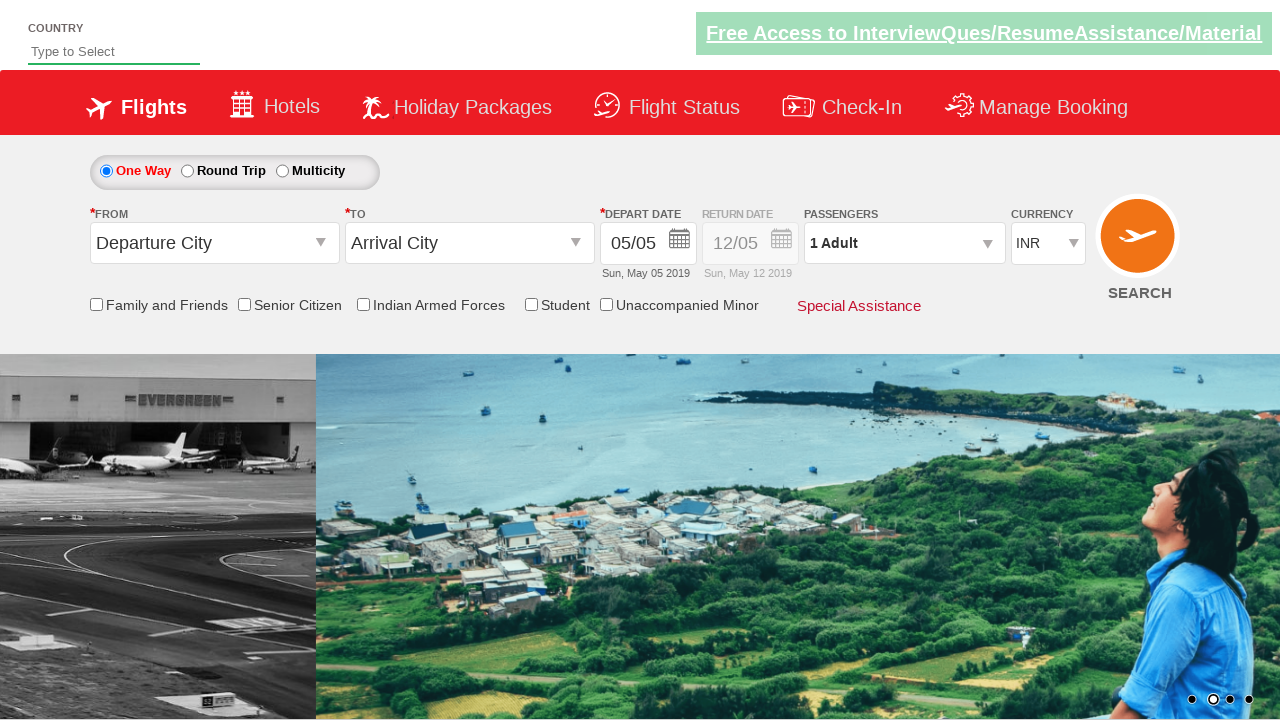

Filled autosuggest field with 'ind' to trigger dropdown on #autosuggest
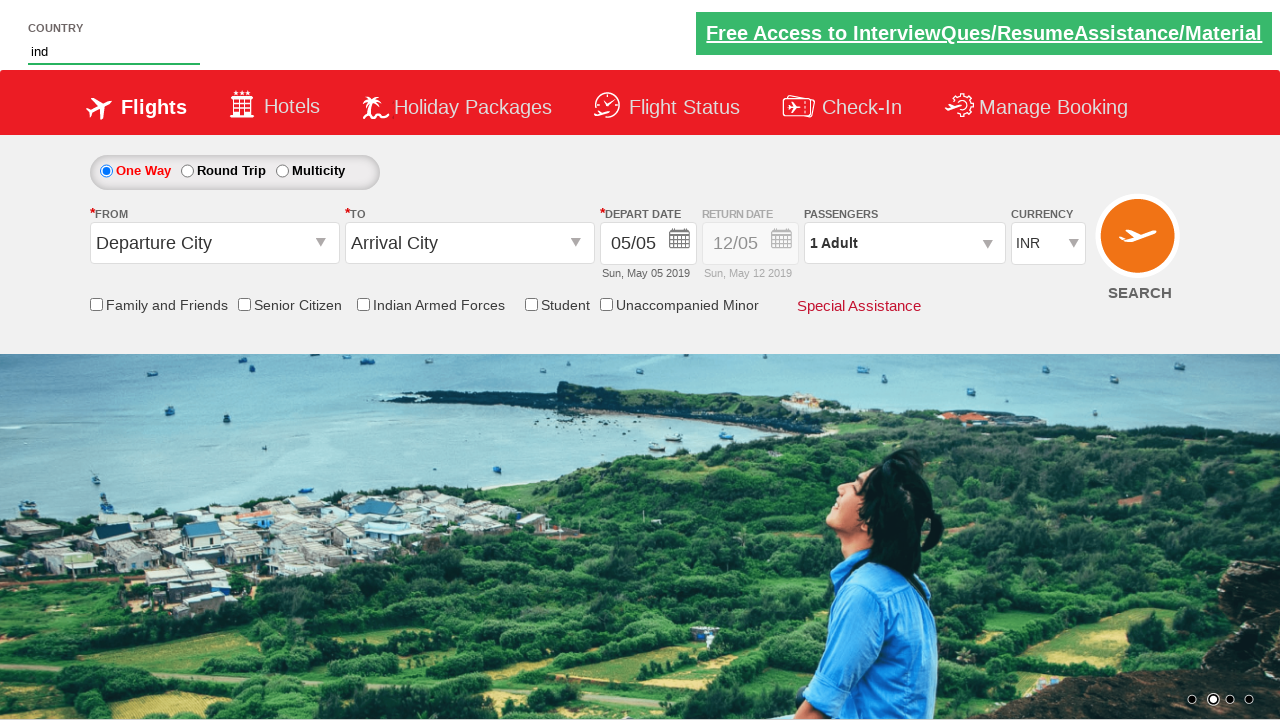

Waited for auto-suggestion dropdown to appear
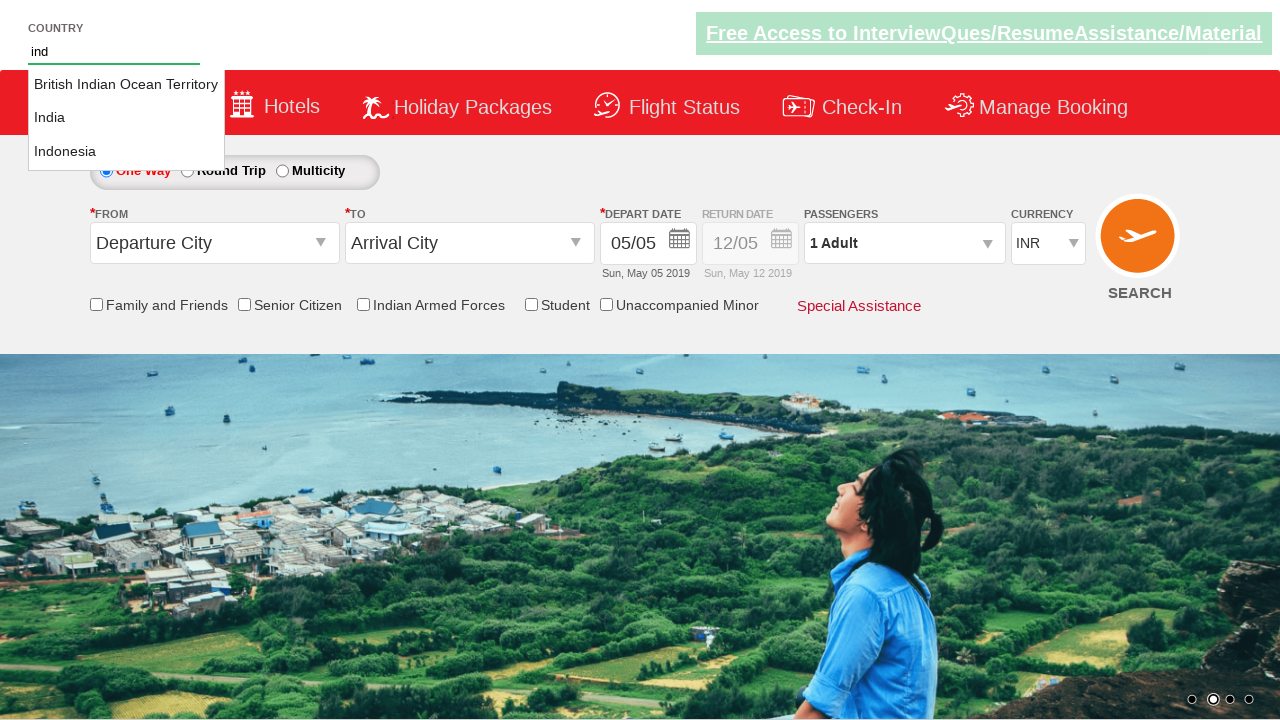

Retrieved all suggestion items from dropdown
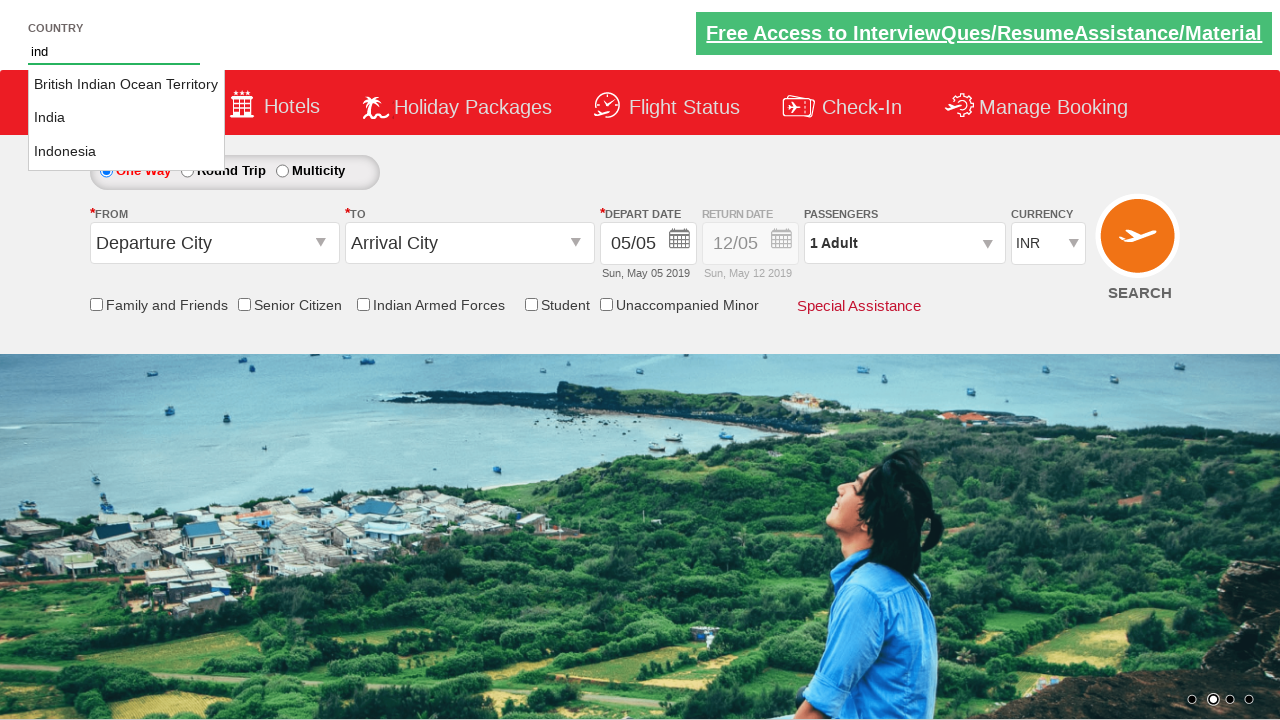

Found and clicked 'India' from the suggestions at (126, 118) on .ui-corner-all >> nth=0
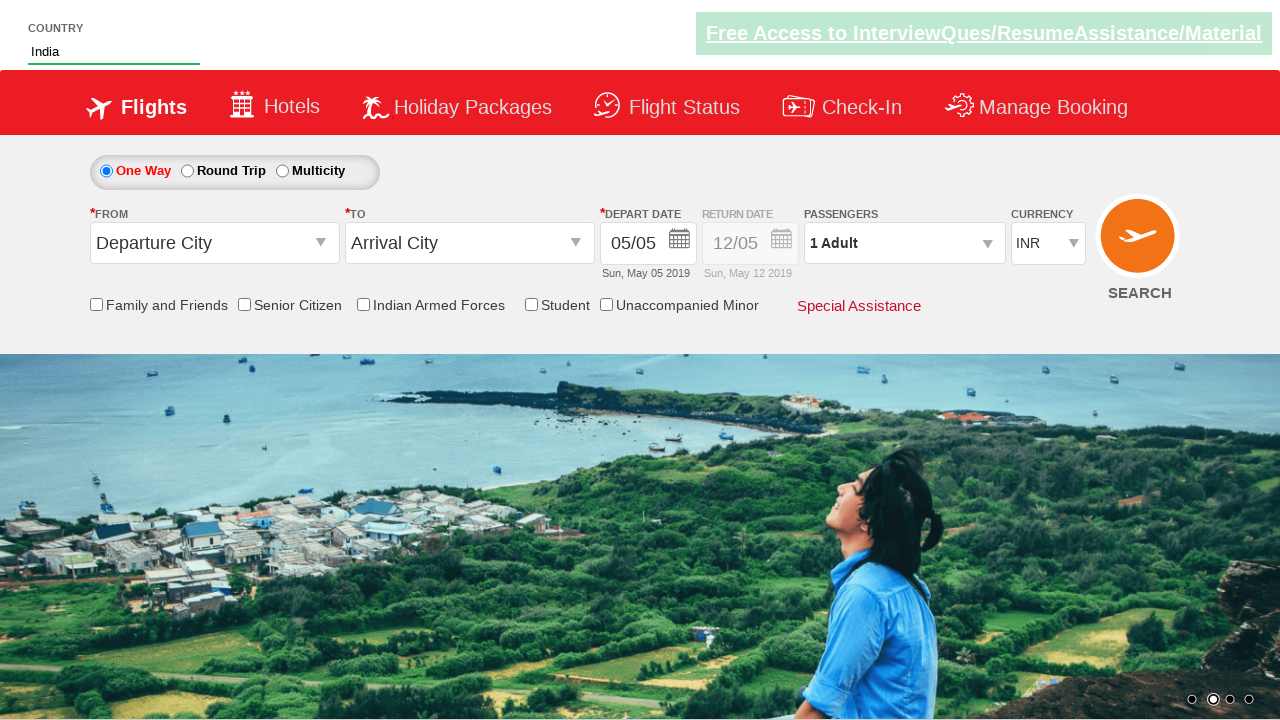

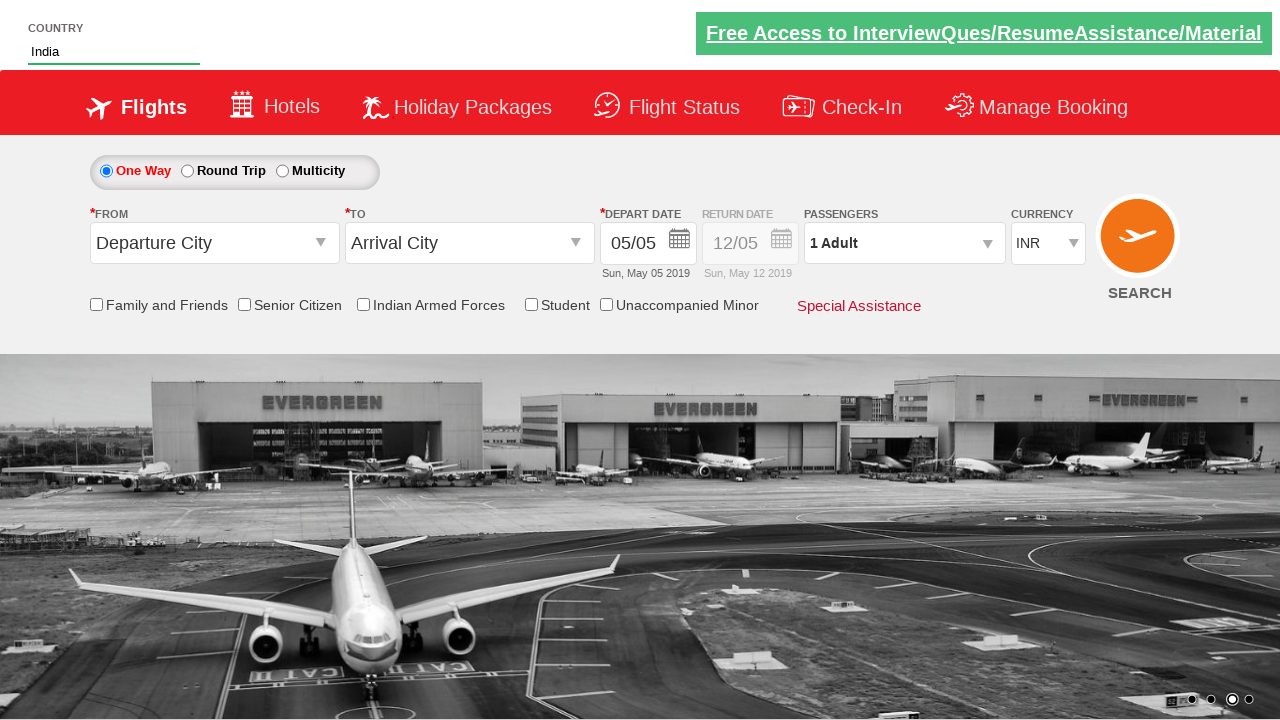